Tests adding a product to cart by opening it in a new tab, clicking add to cart, handling the alert, and verifying the item appears in the cart

Starting URL: https://www.demoblaze.com/index.html

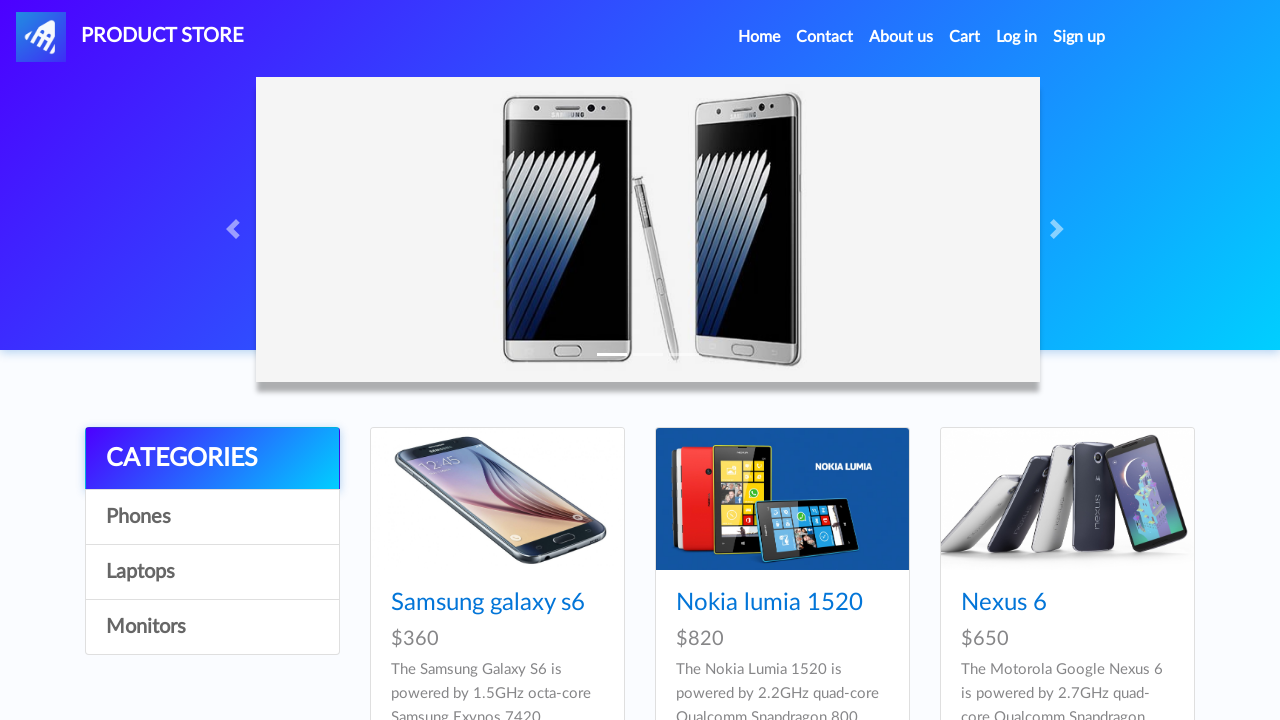

Waited for Nokia lumia 1520 product link to load
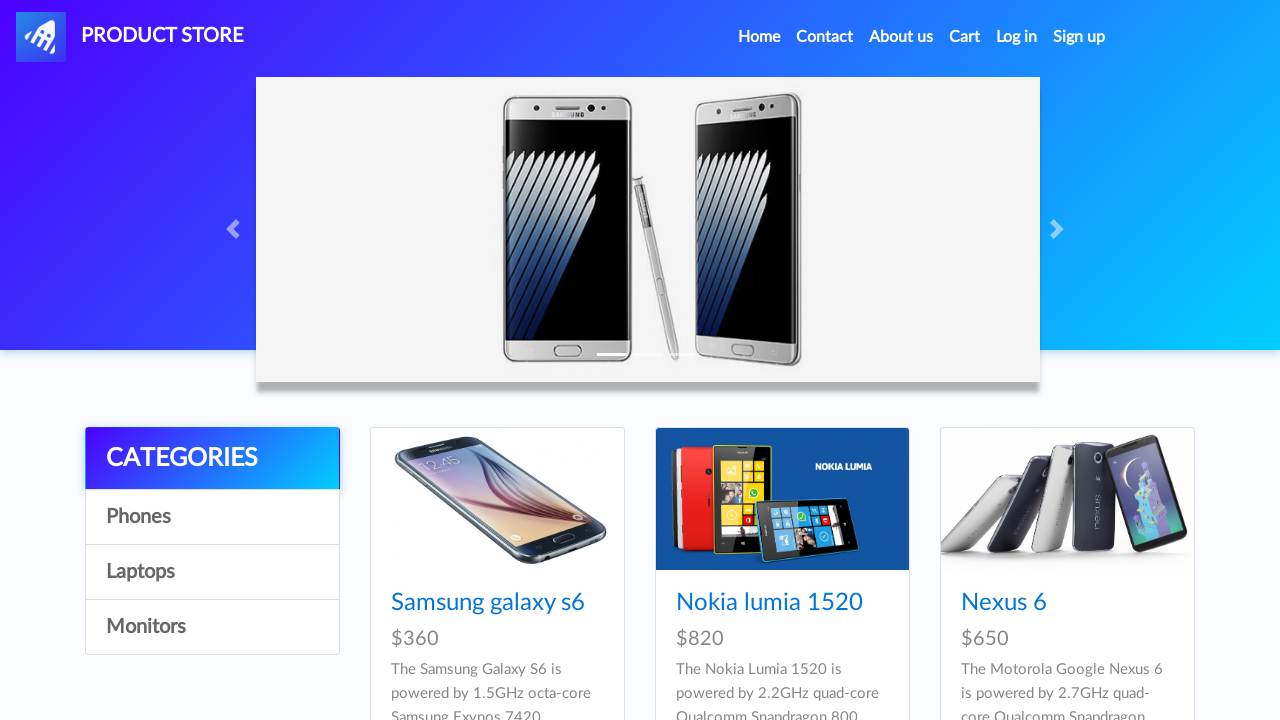

Determined platform modifier (Meta for Mac, Control for others)
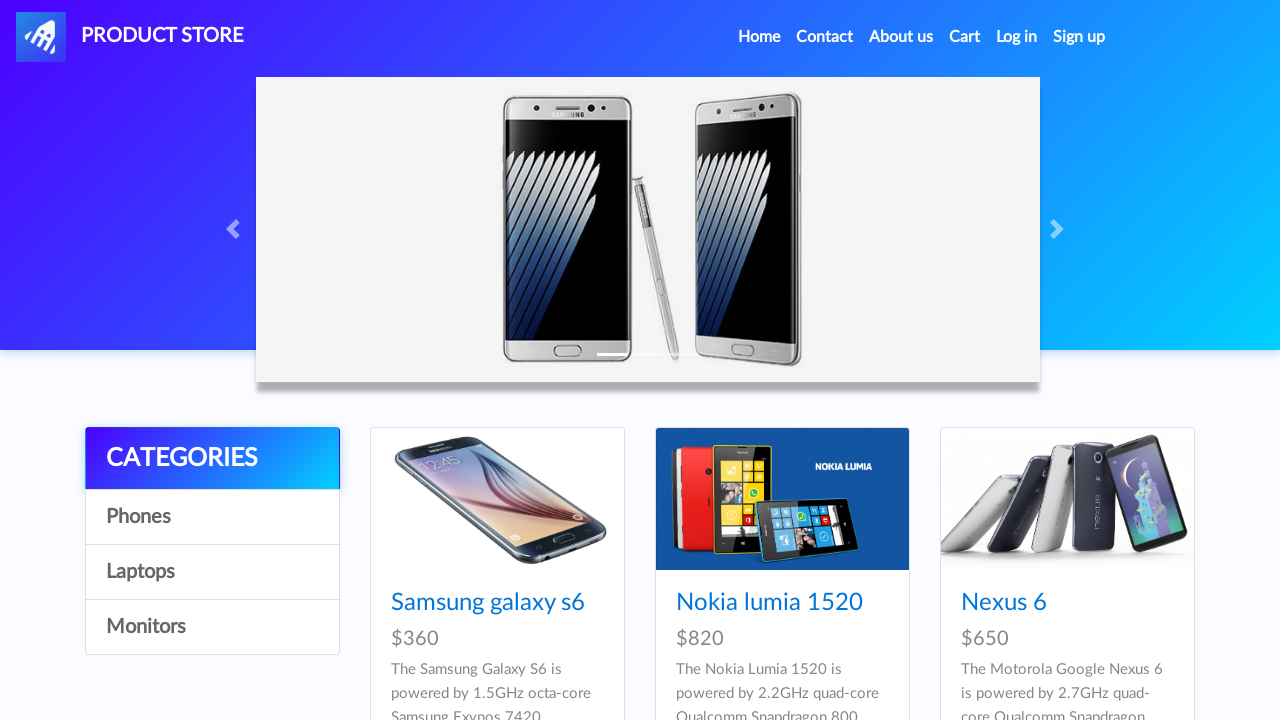

Clicked Nokia lumia 1520 product link with modifier to open in new tab at (769, 603) on text=Nokia lumia 1520
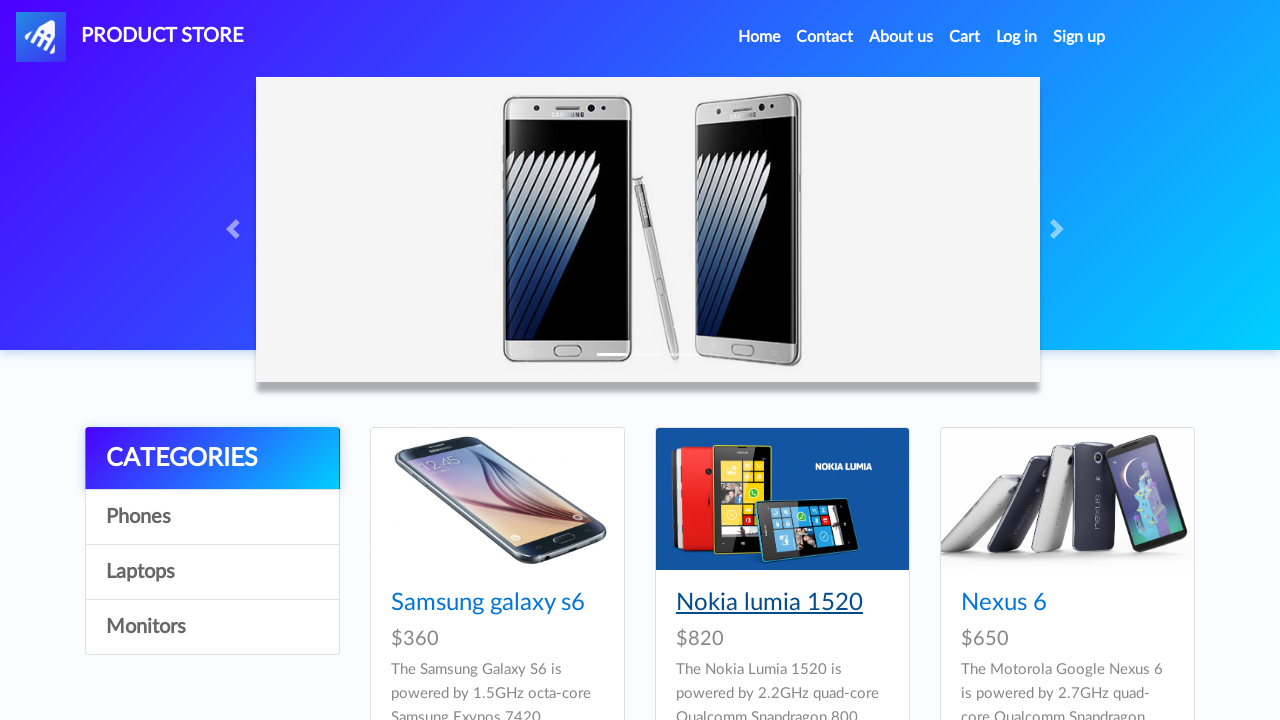

Waited for new tab to open
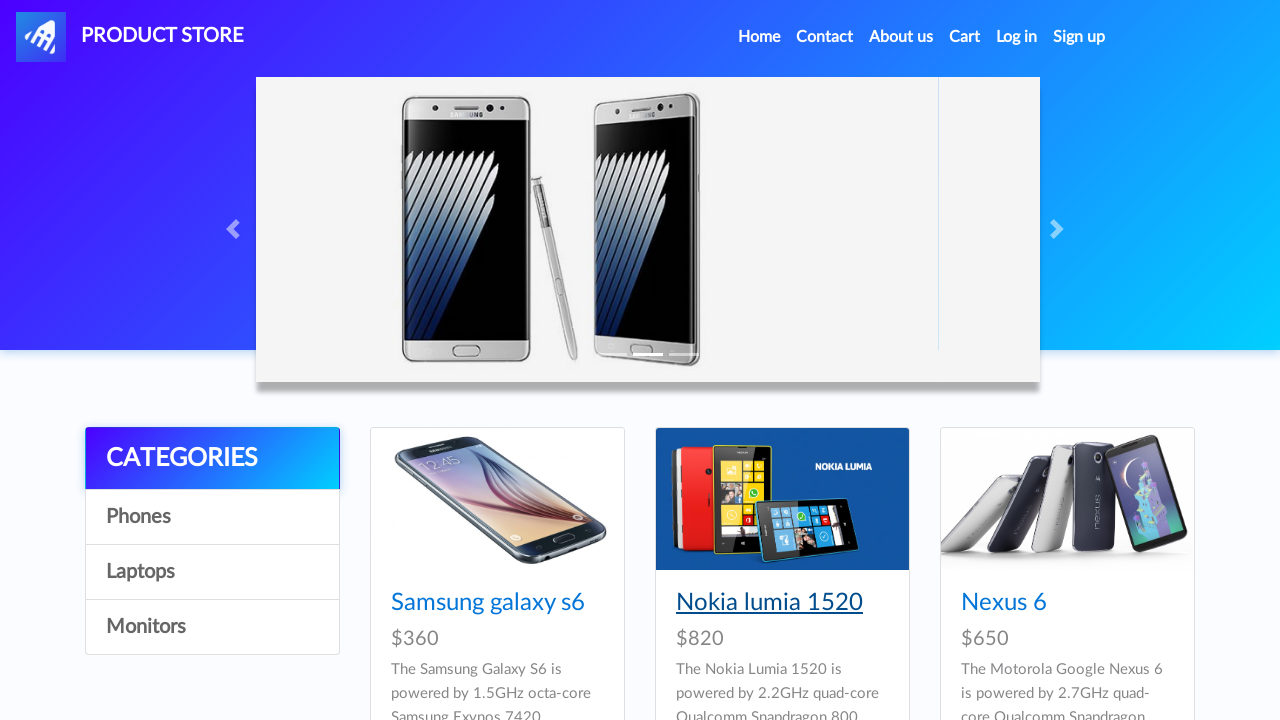

Switched to newly opened product tab
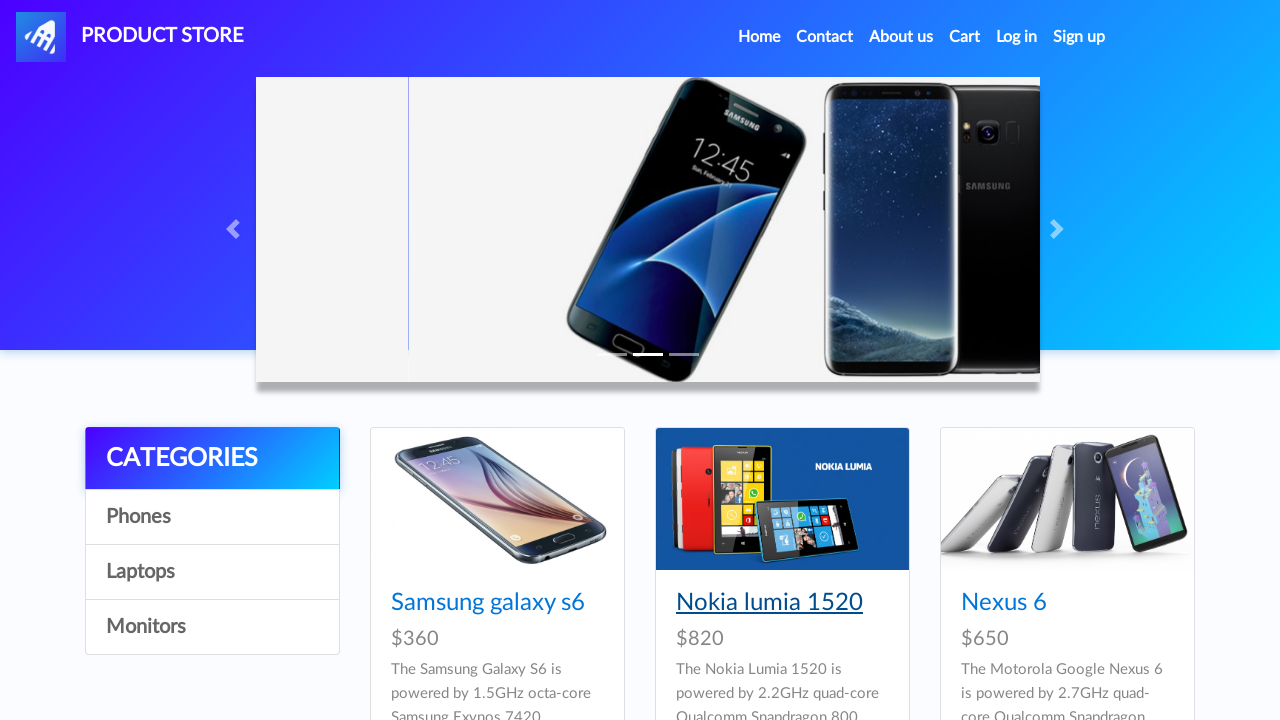

Waited for Add to cart button to load in new tab
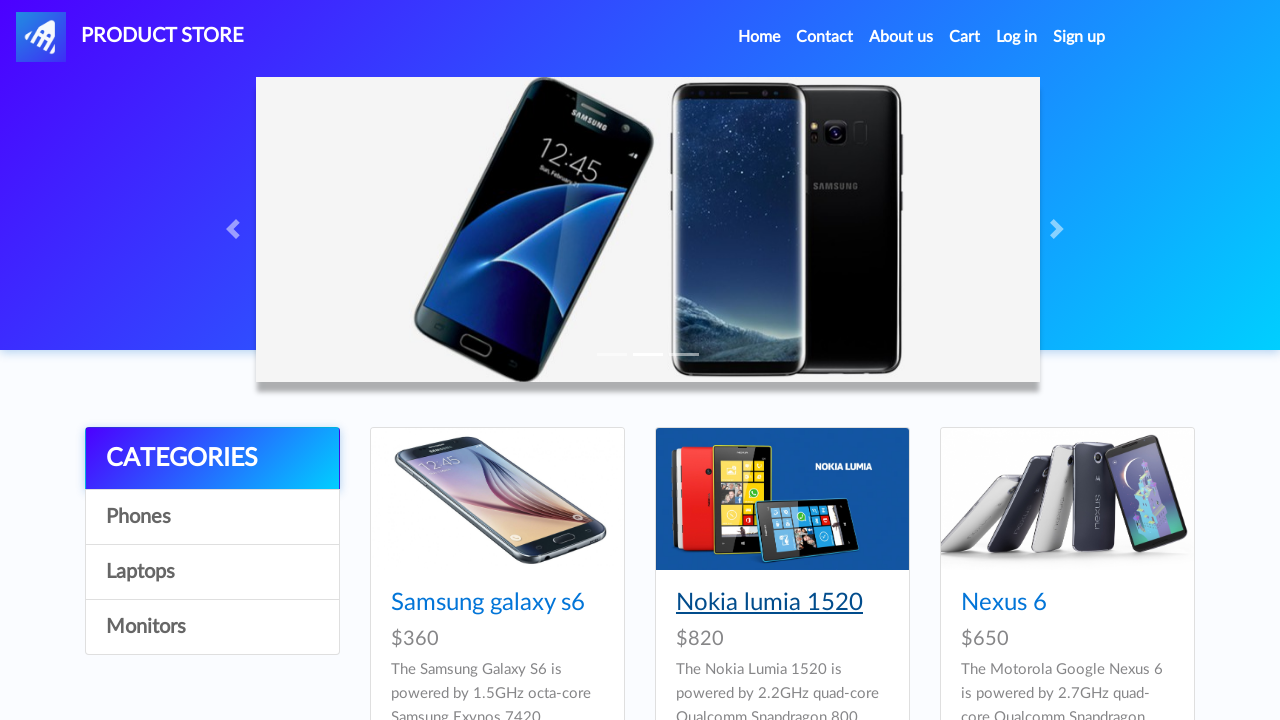

Clicked Add to cart button at (610, 440) on text=Add to cart
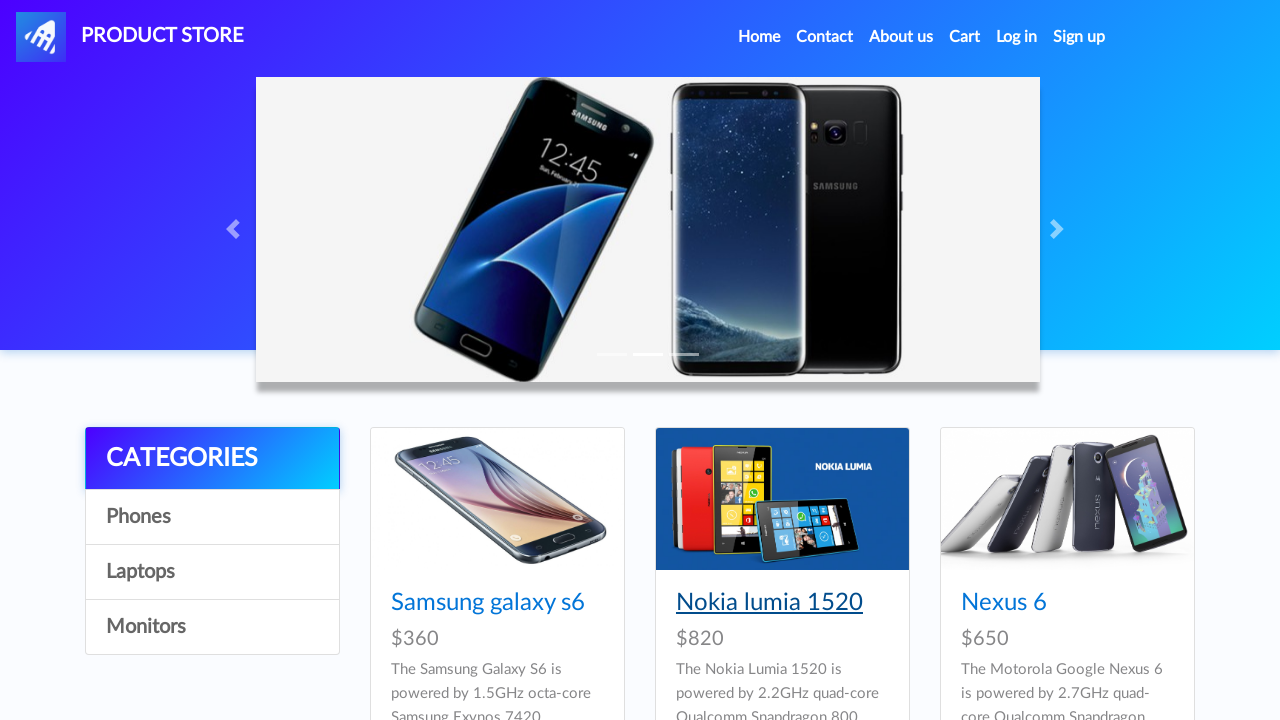

Set up dialog handler to accept alerts
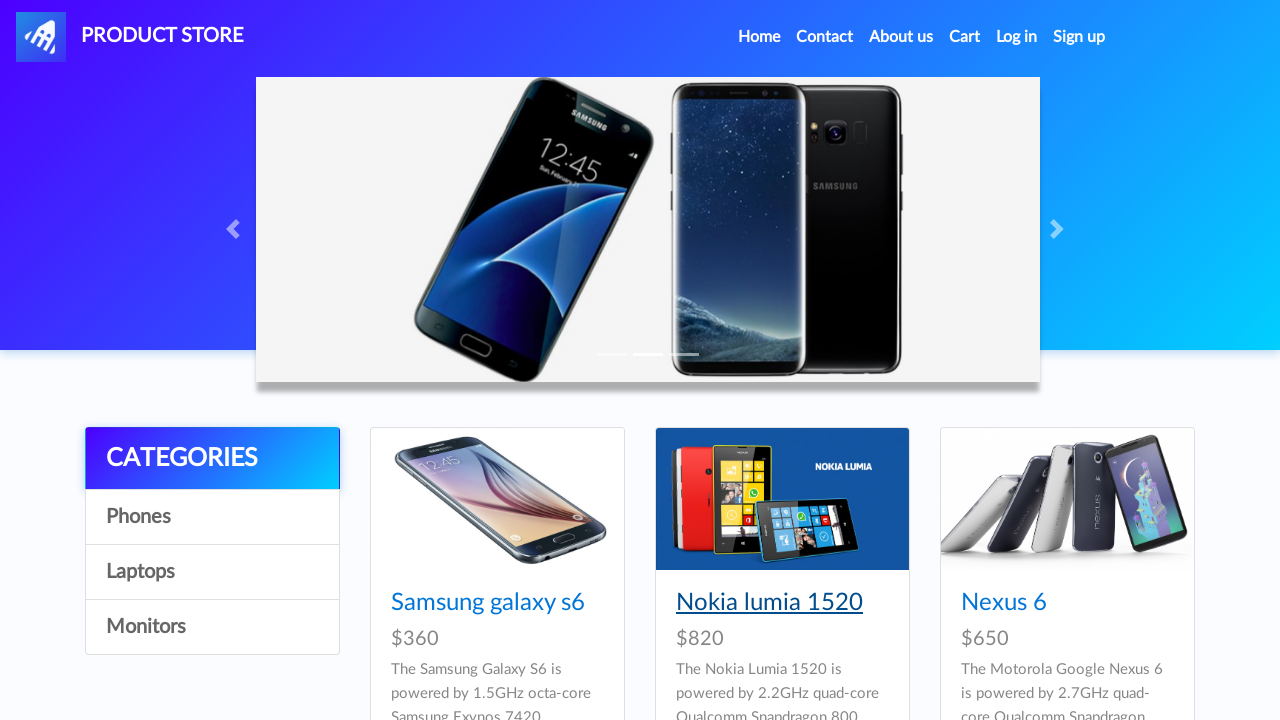

Closed product tab and returned to original tab
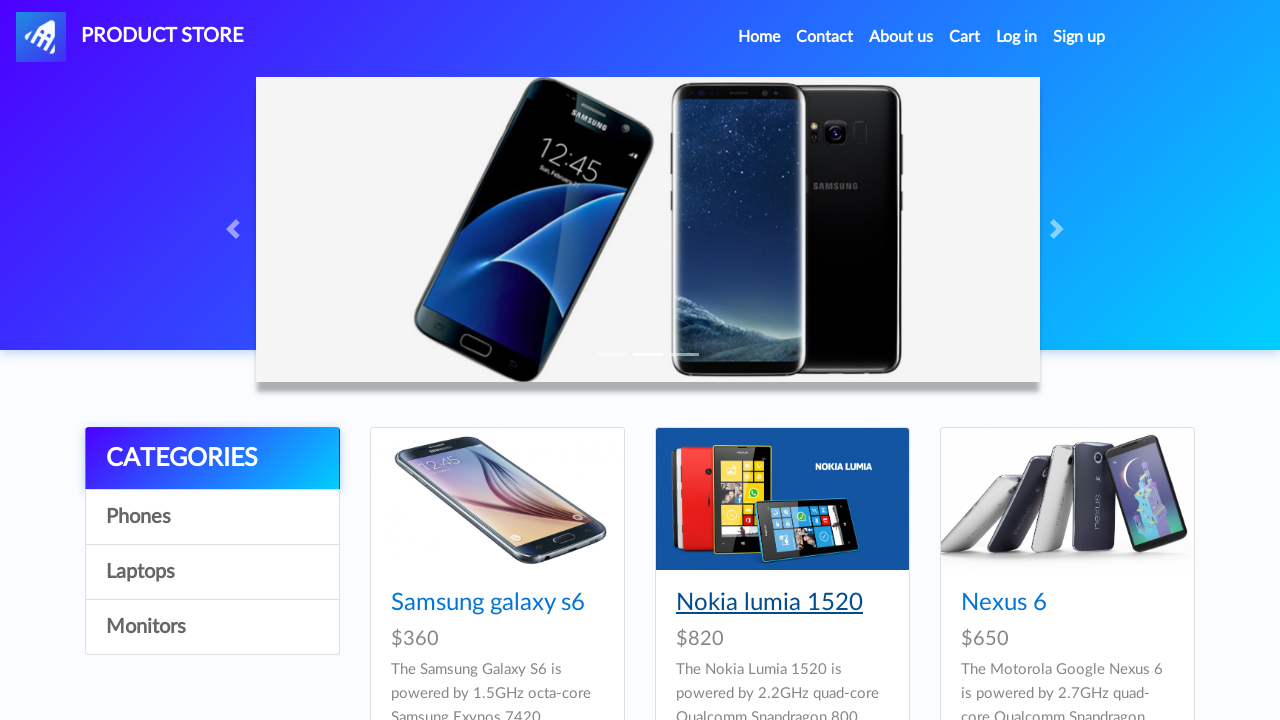

Clicked Cart link to view shopping cart at (965, 37) on #cartur
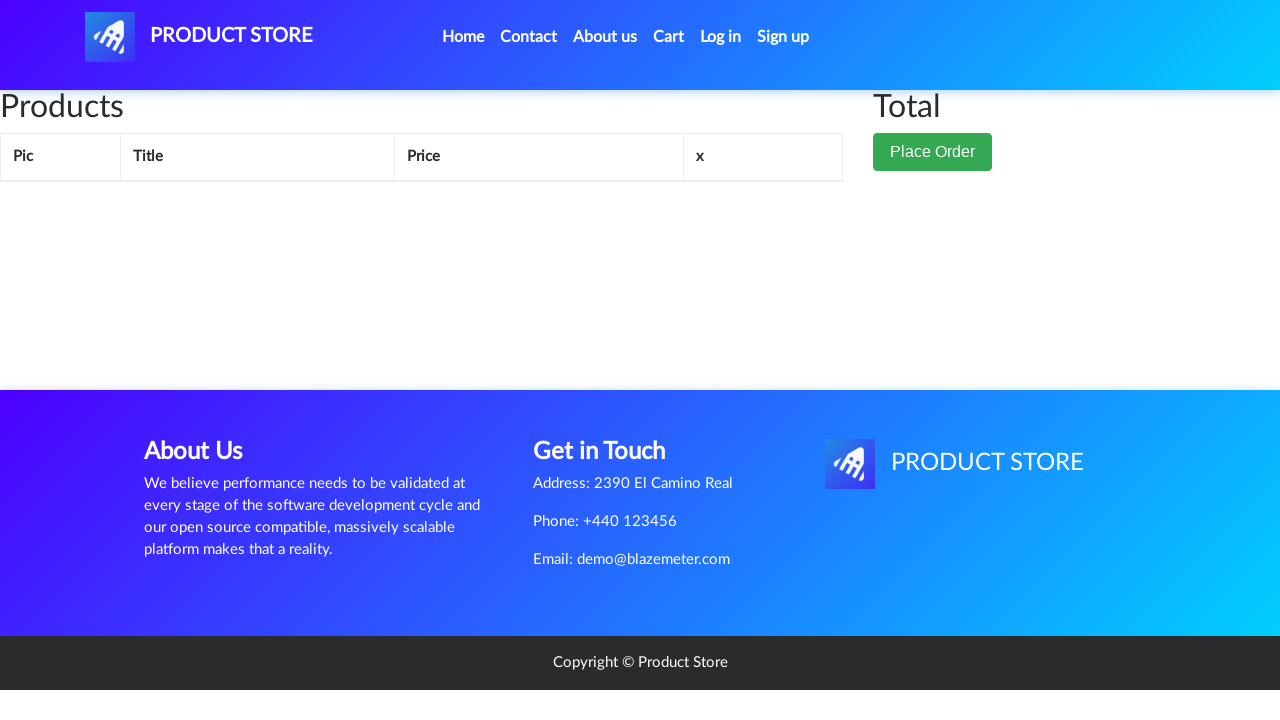

Waited for cart items table to load
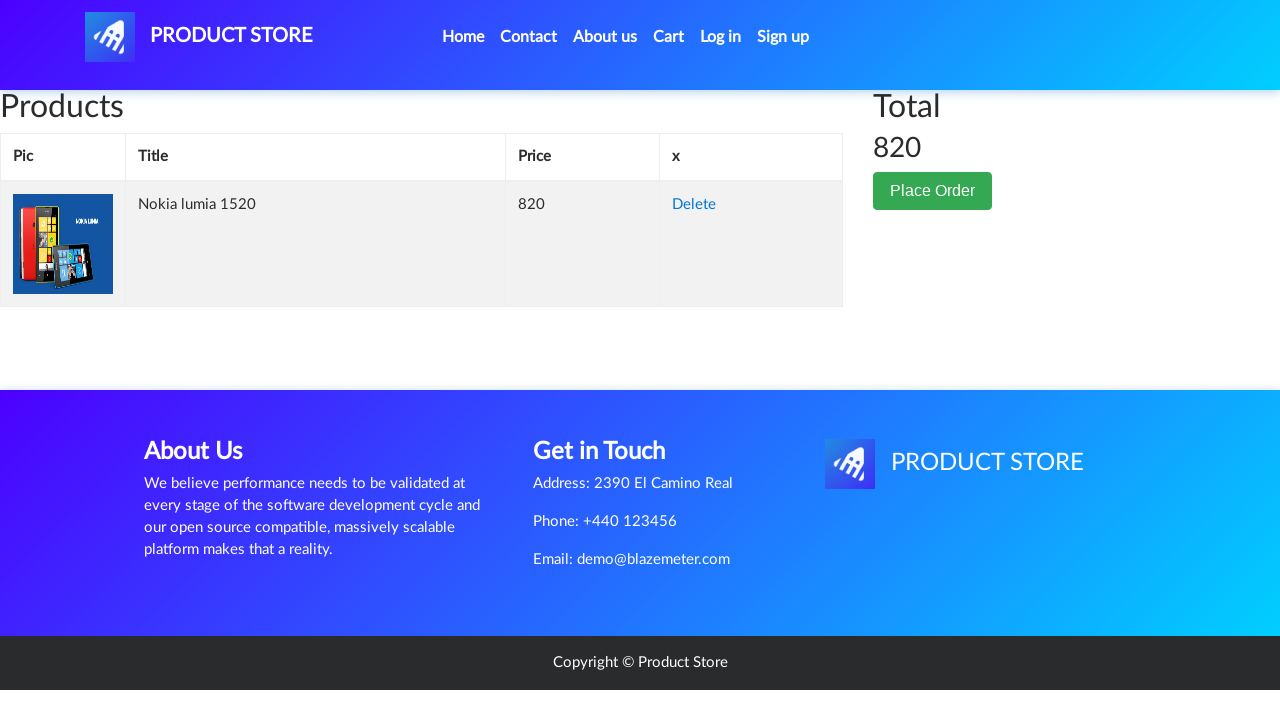

Retrieved all cart item rows from table
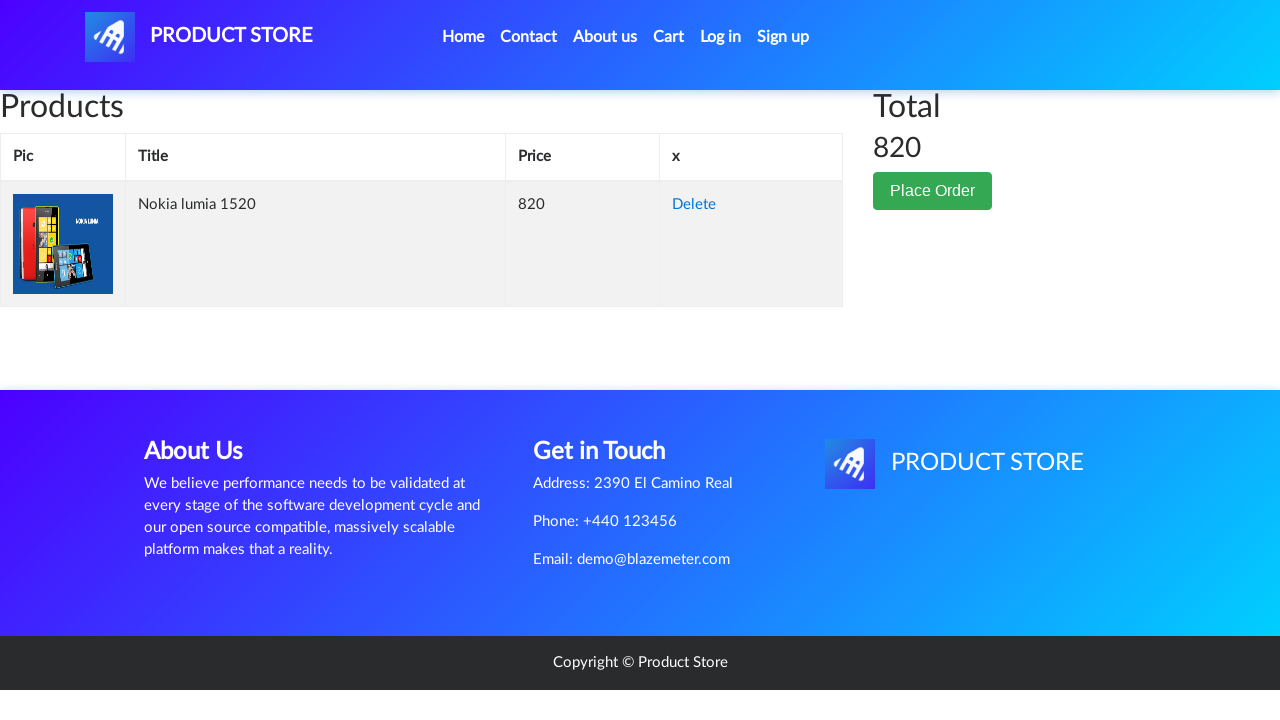

Verified Nokia lumia 1520 product is present in cart
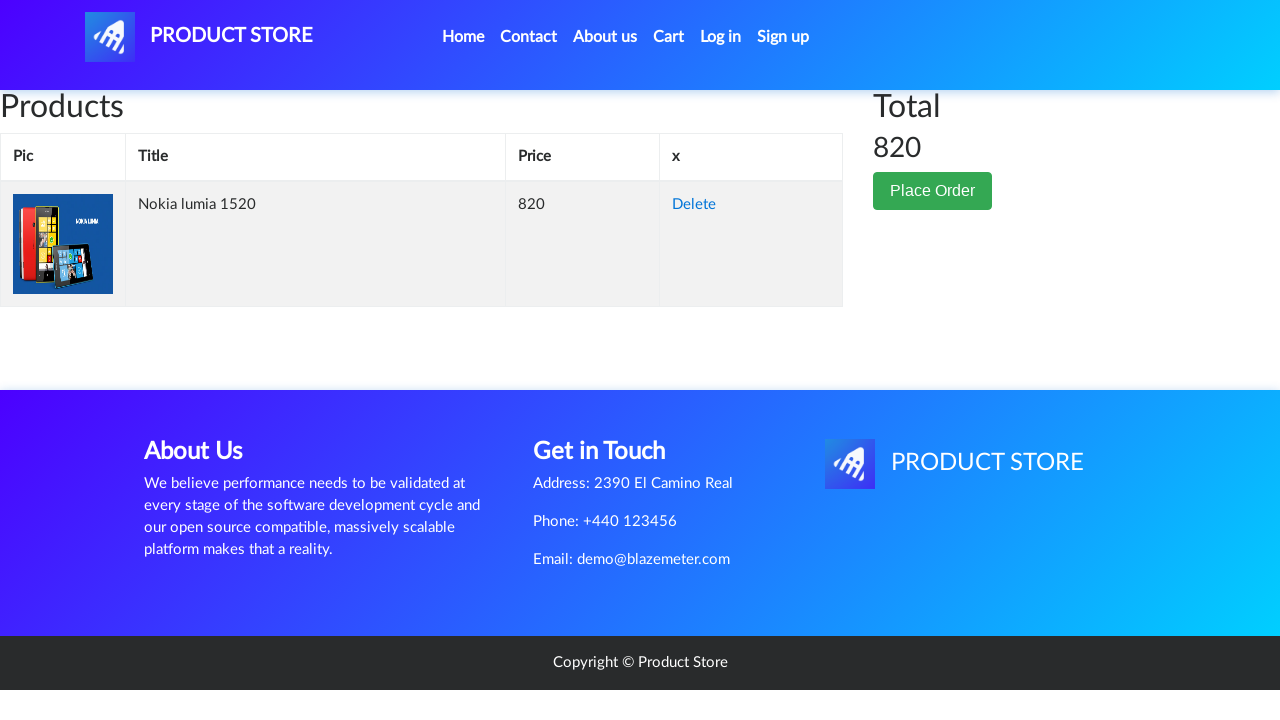

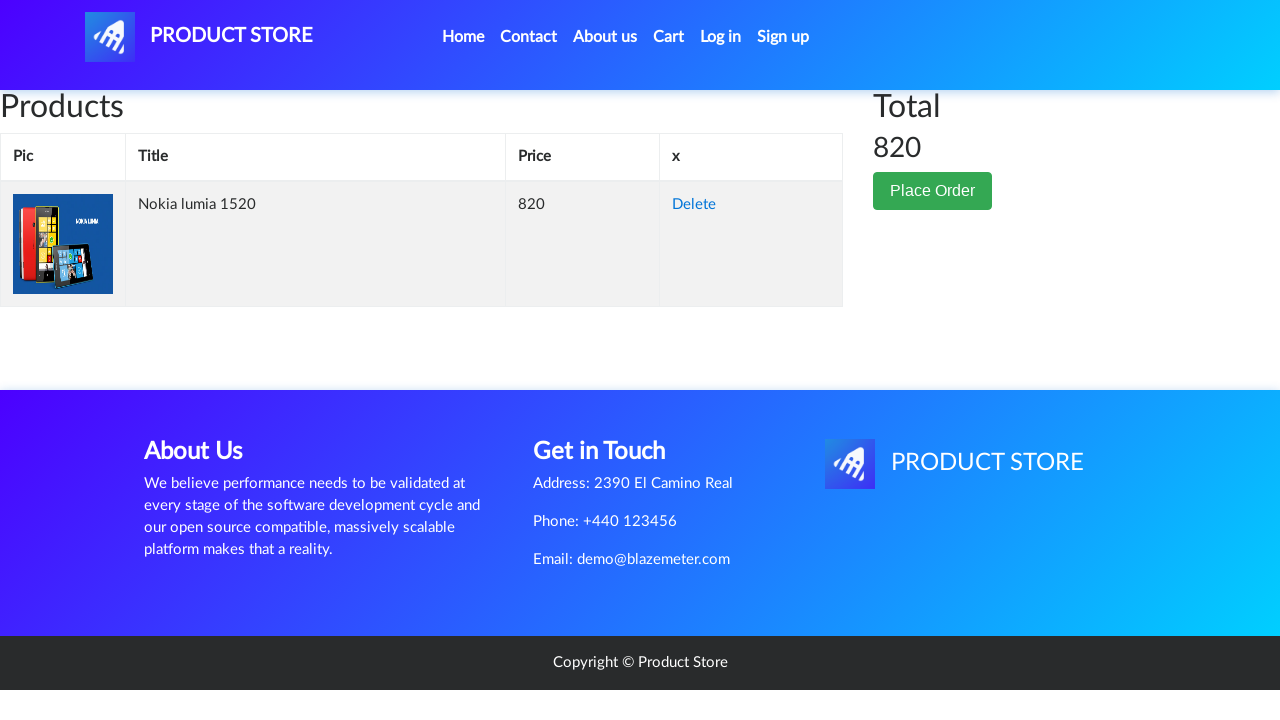